Tests that the Clear completed button is displayed with correct text when there are completed items

Starting URL: https://demo.playwright.dev/todomvc

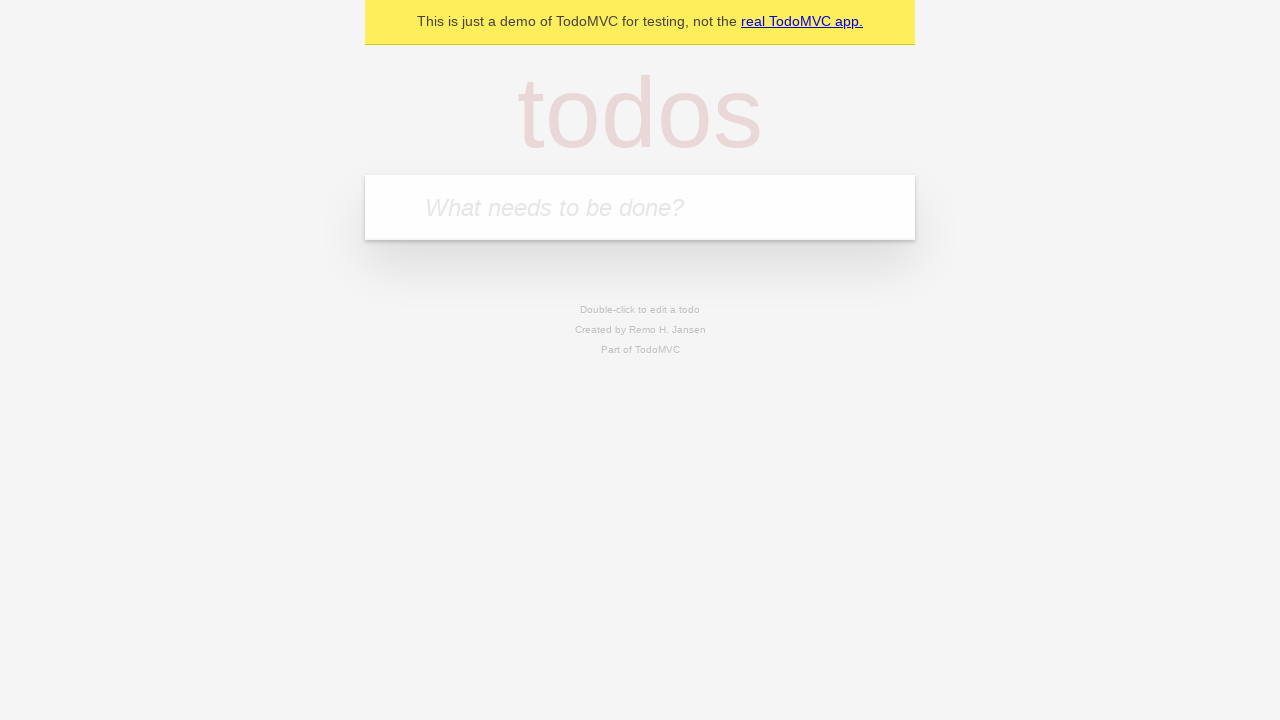

Located the 'What needs to be done?' input field
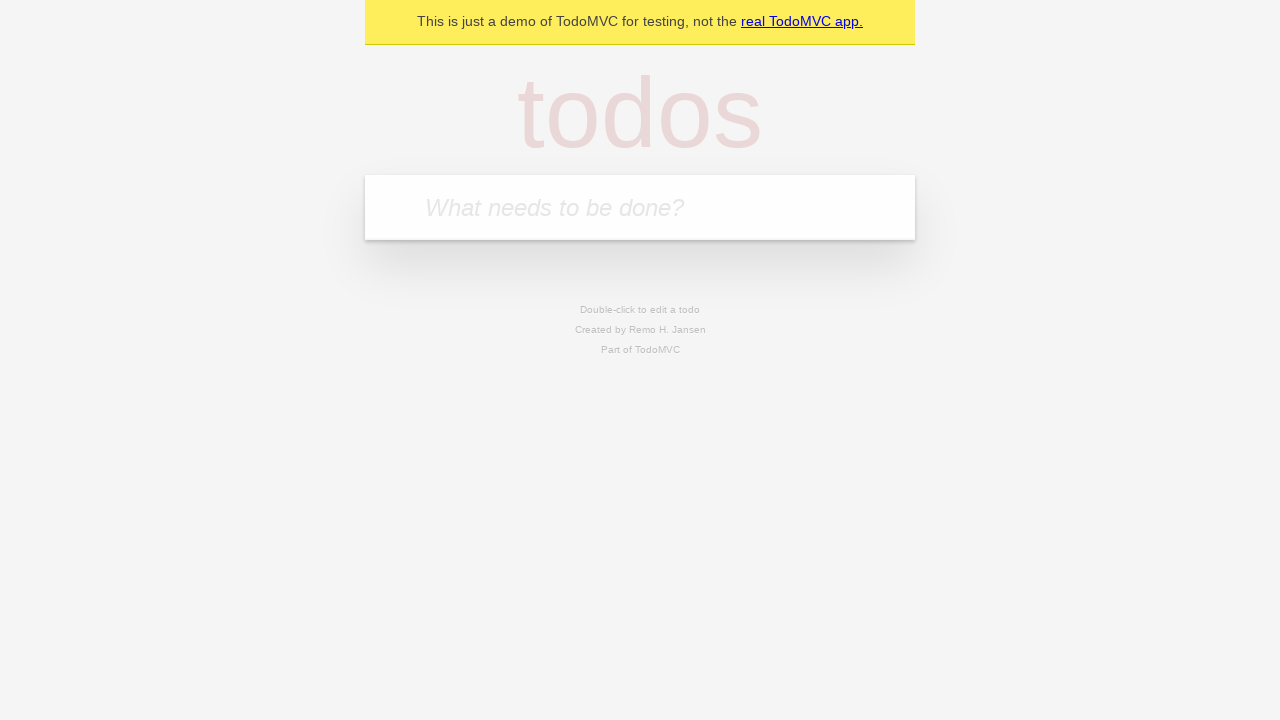

Filled first todo with 'buy some cheese' on internal:attr=[placeholder="What needs to be done?"i]
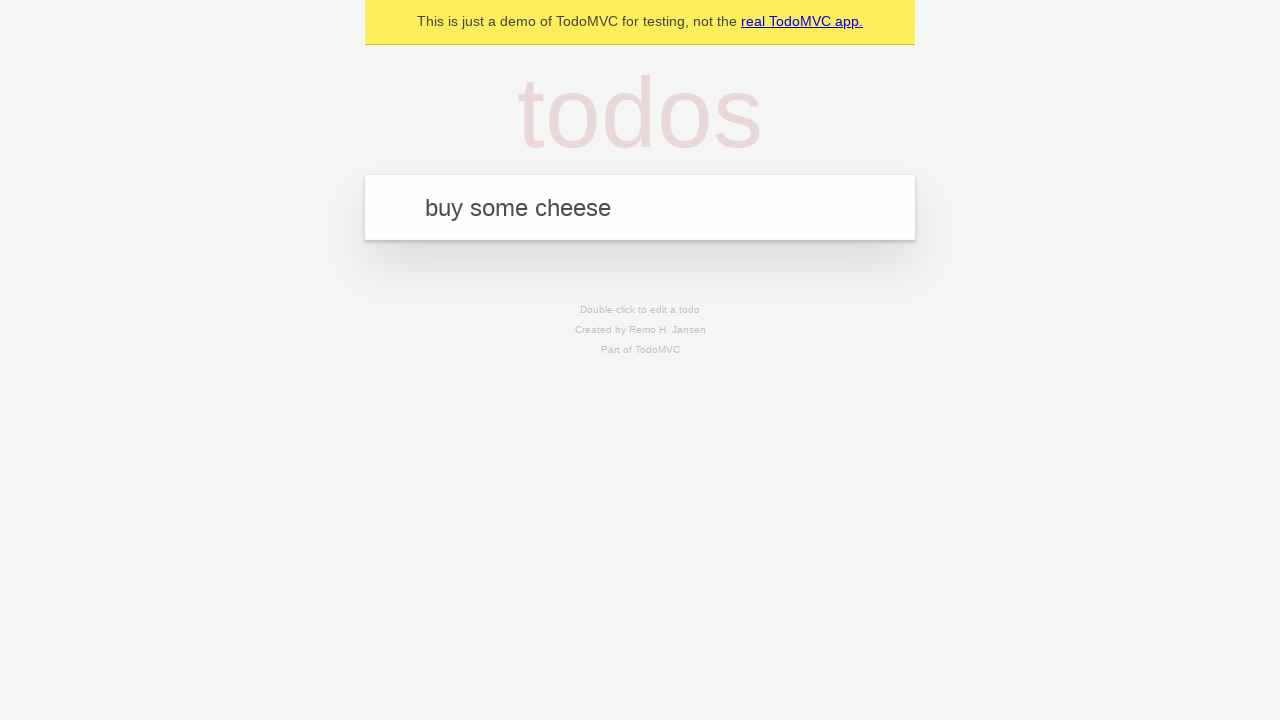

Pressed Enter to add first todo on internal:attr=[placeholder="What needs to be done?"i]
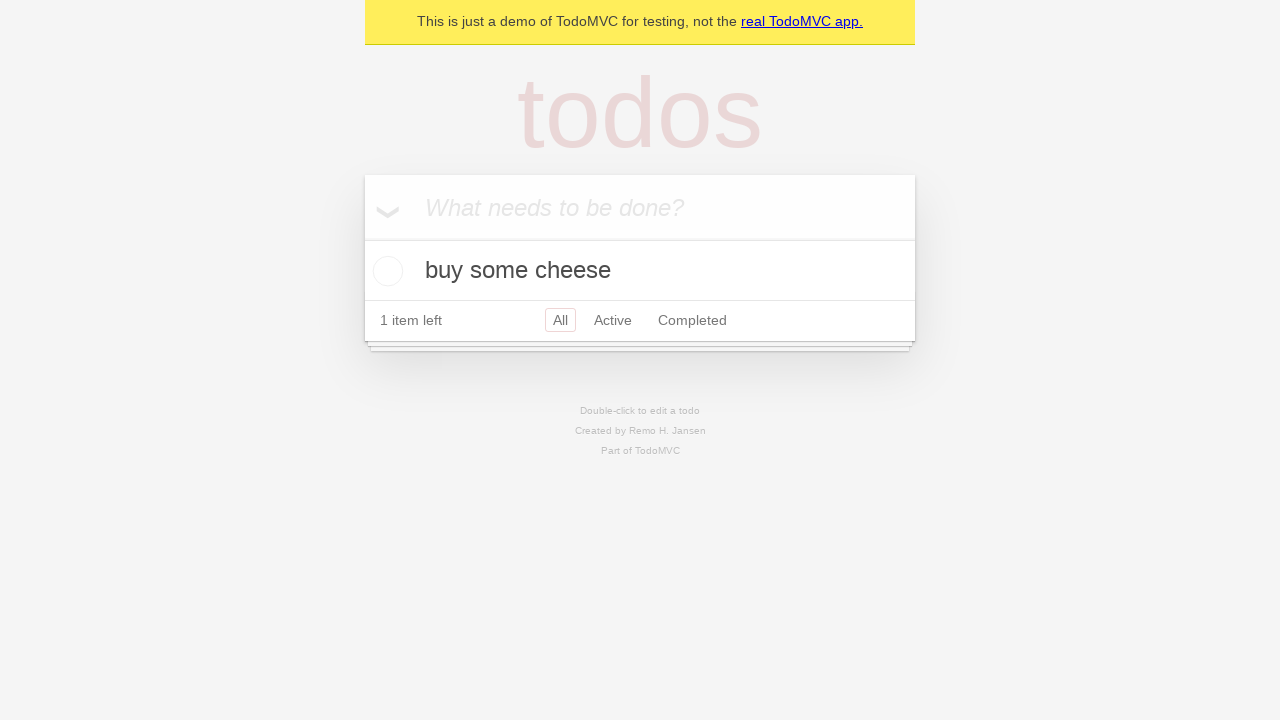

Filled second todo with 'feed the cat' on internal:attr=[placeholder="What needs to be done?"i]
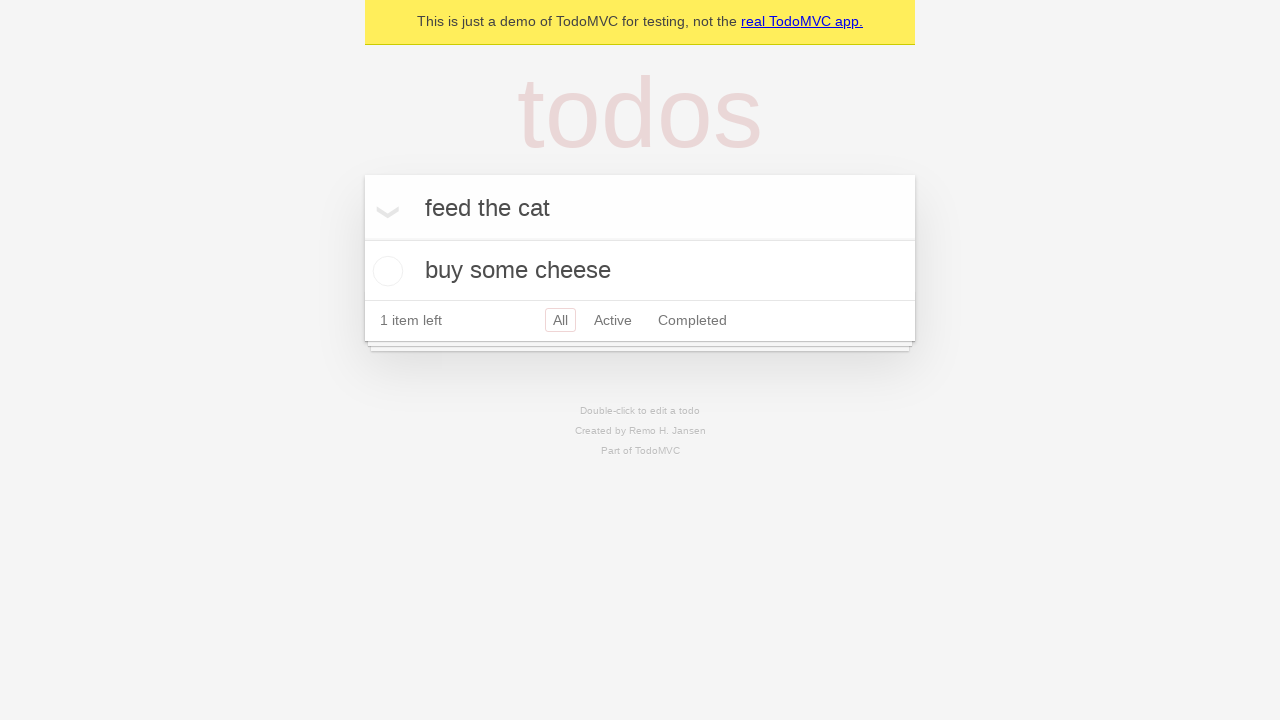

Pressed Enter to add second todo on internal:attr=[placeholder="What needs to be done?"i]
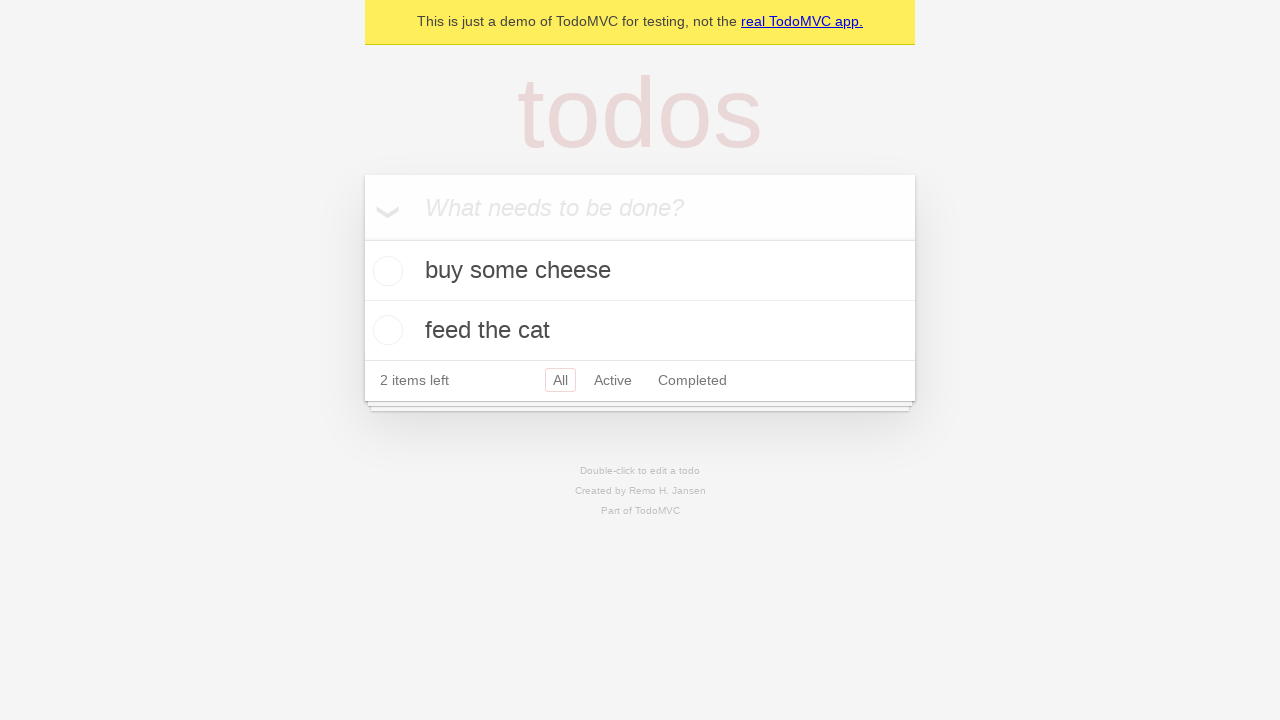

Filled third todo with 'book a doctors appointment' on internal:attr=[placeholder="What needs to be done?"i]
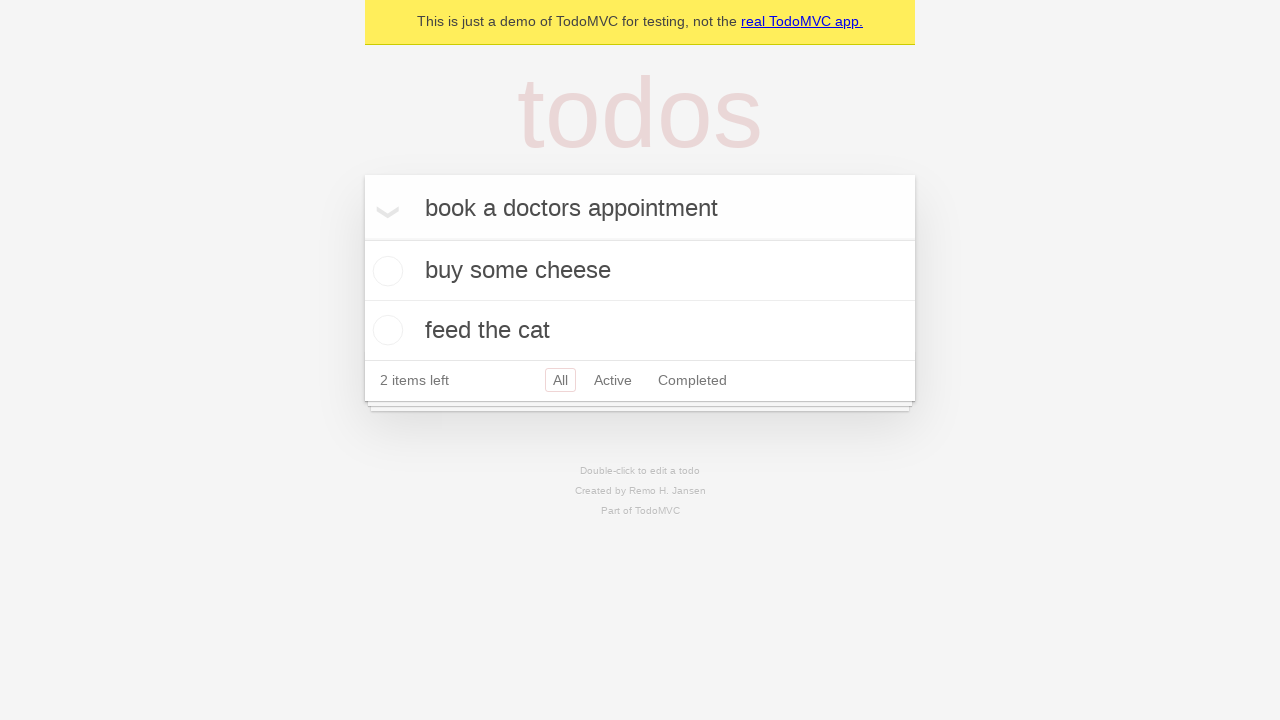

Pressed Enter to add third todo on internal:attr=[placeholder="What needs to be done?"i]
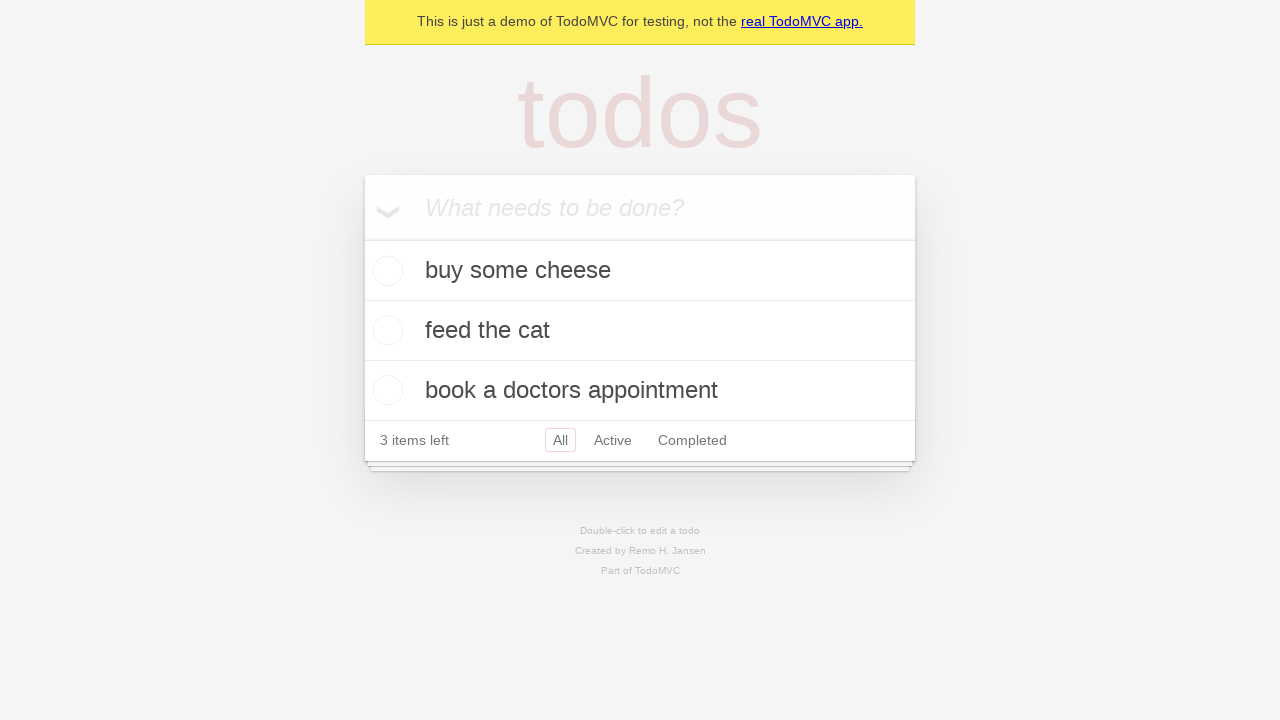

Checked the first todo item as completed at (385, 271) on .todo-list li .toggle >> nth=0
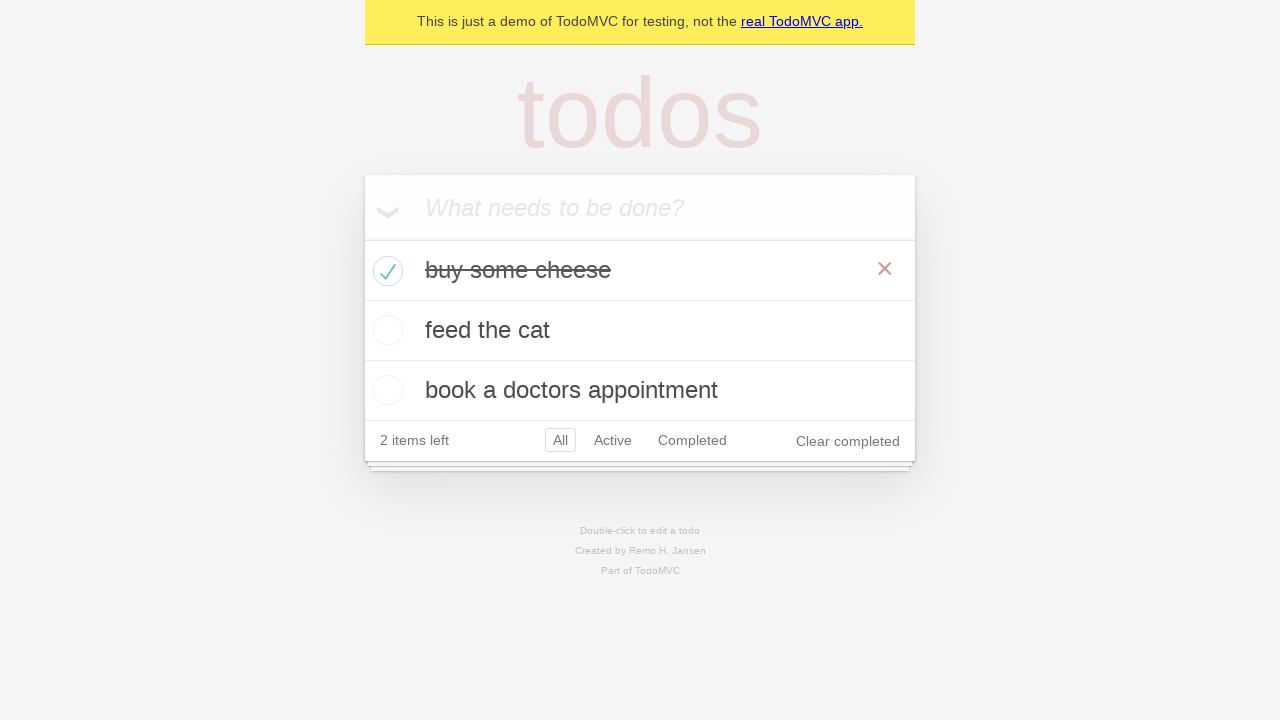

Clear completed button is visible with correct text
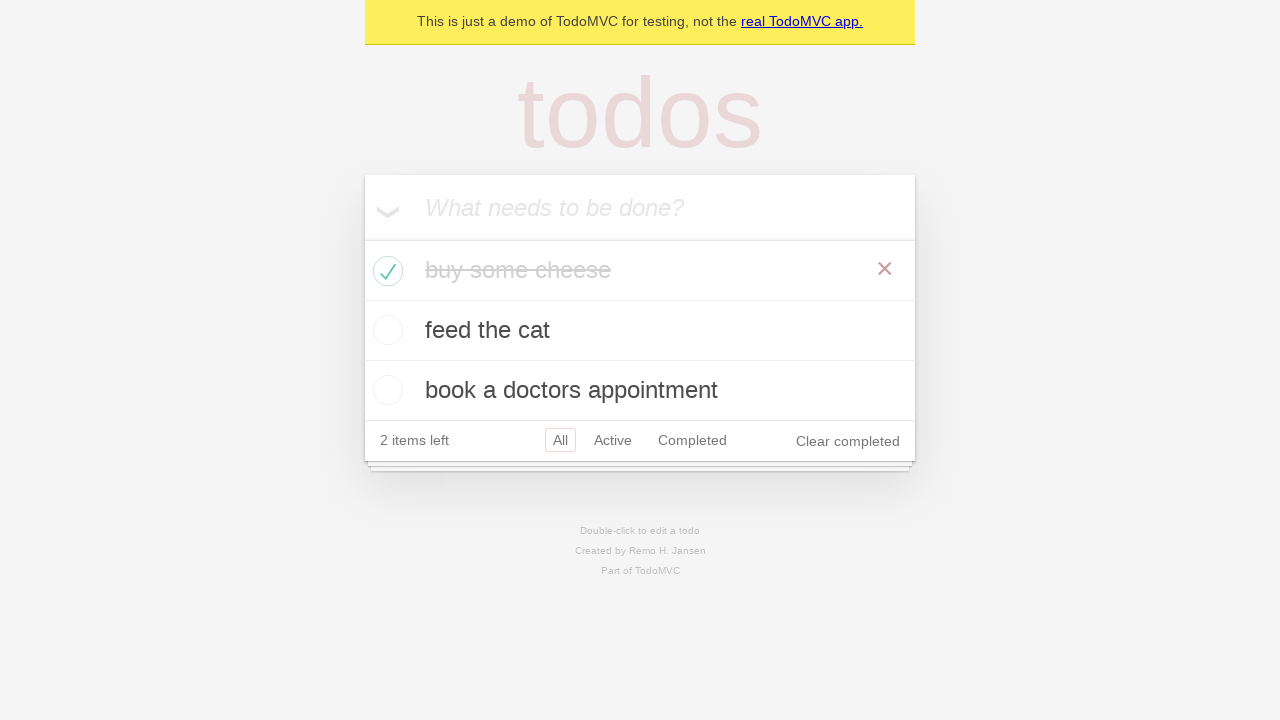

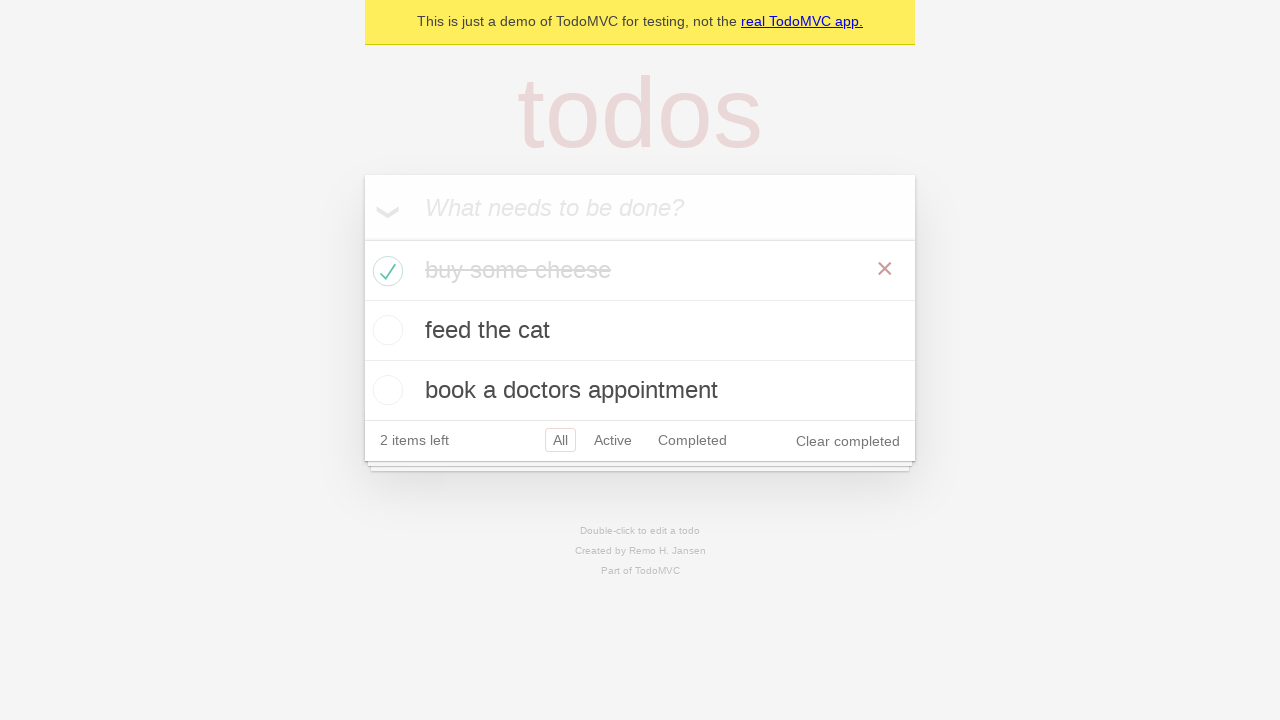